Demonstrates XPath sibling and parent traversal by locating buttons in the header using following-sibling and parent axis navigation techniques

Starting URL: https://rahulshettyacademy.com/AutomationPractice/

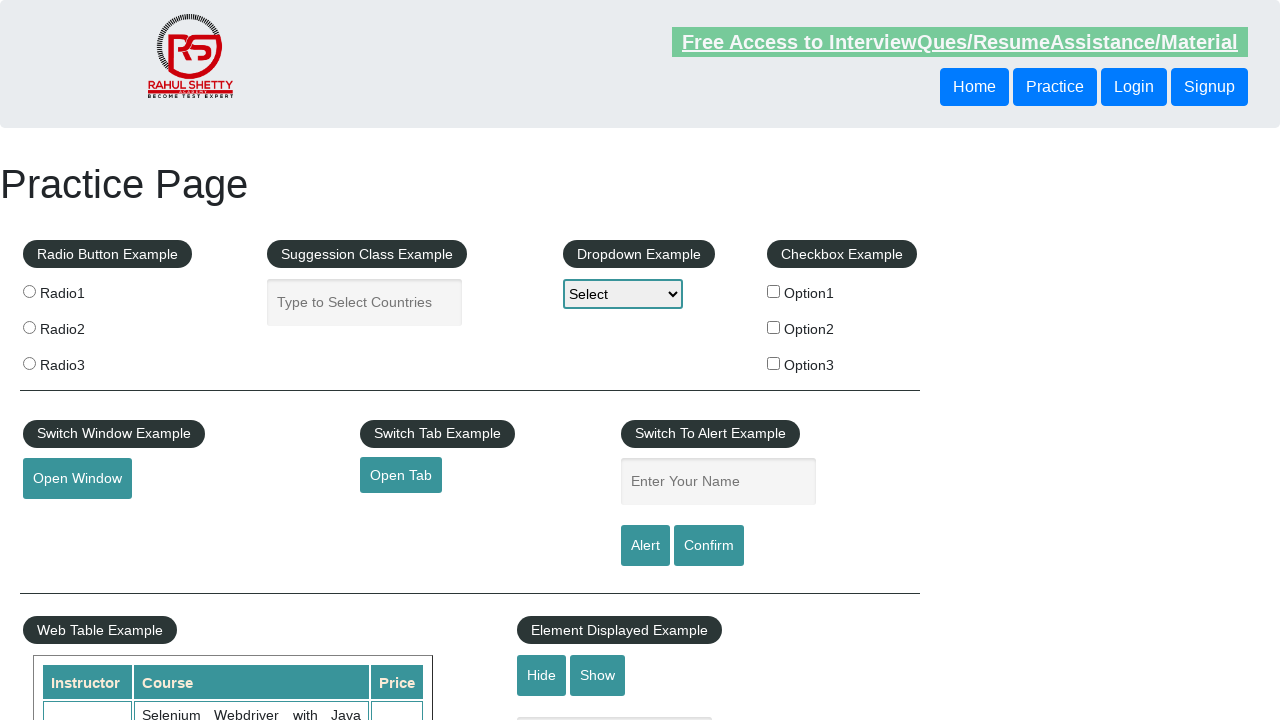

Located button using following-sibling XPath axis
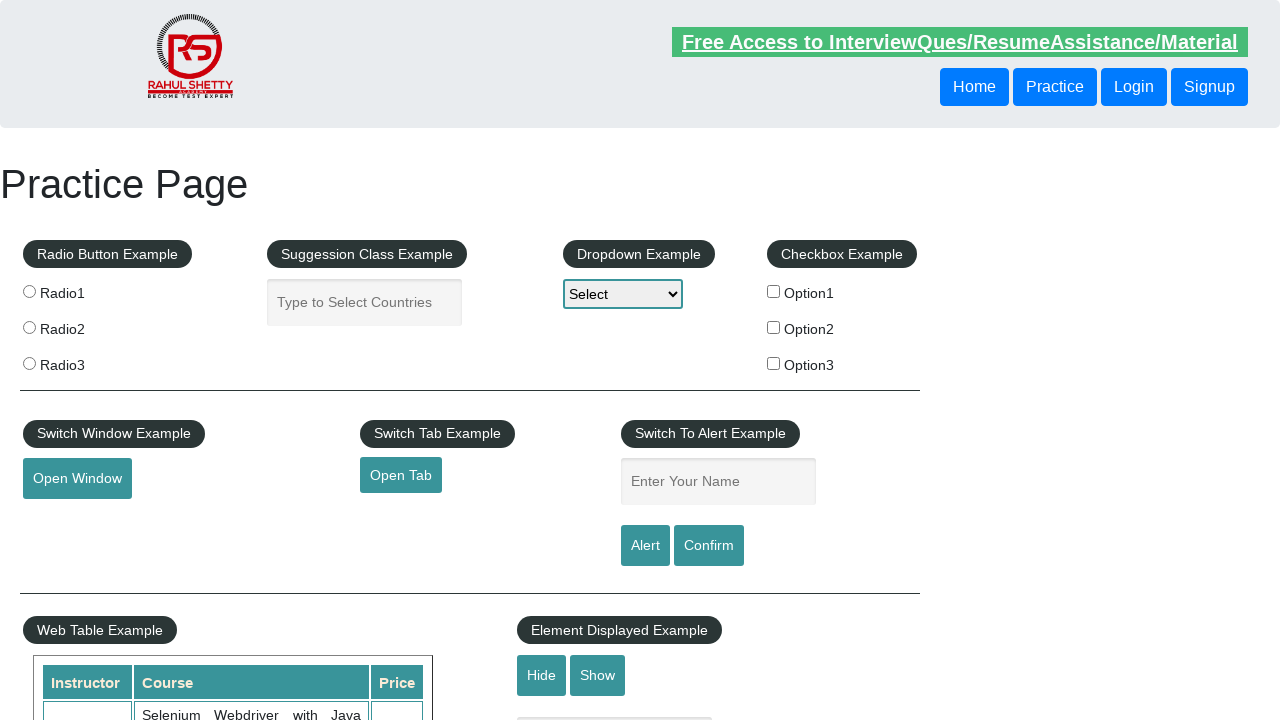

Waited for sibling button to become visible
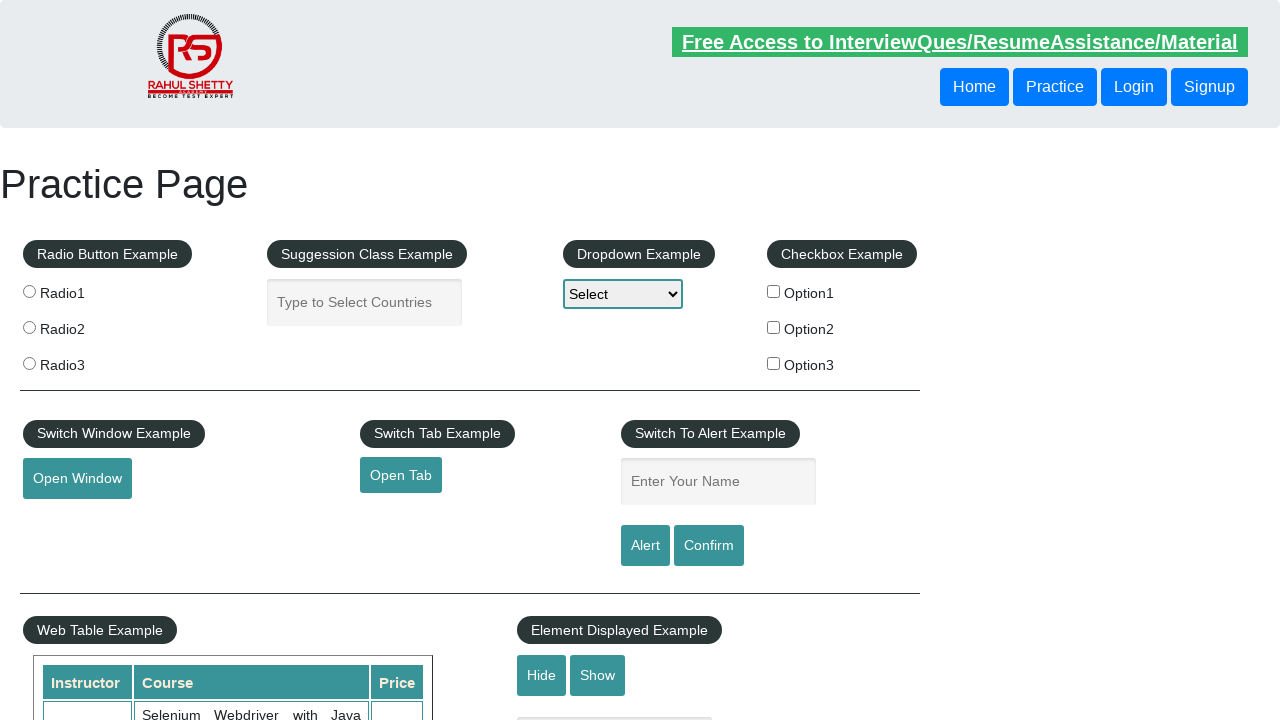

Located button using parent traversal XPath axis
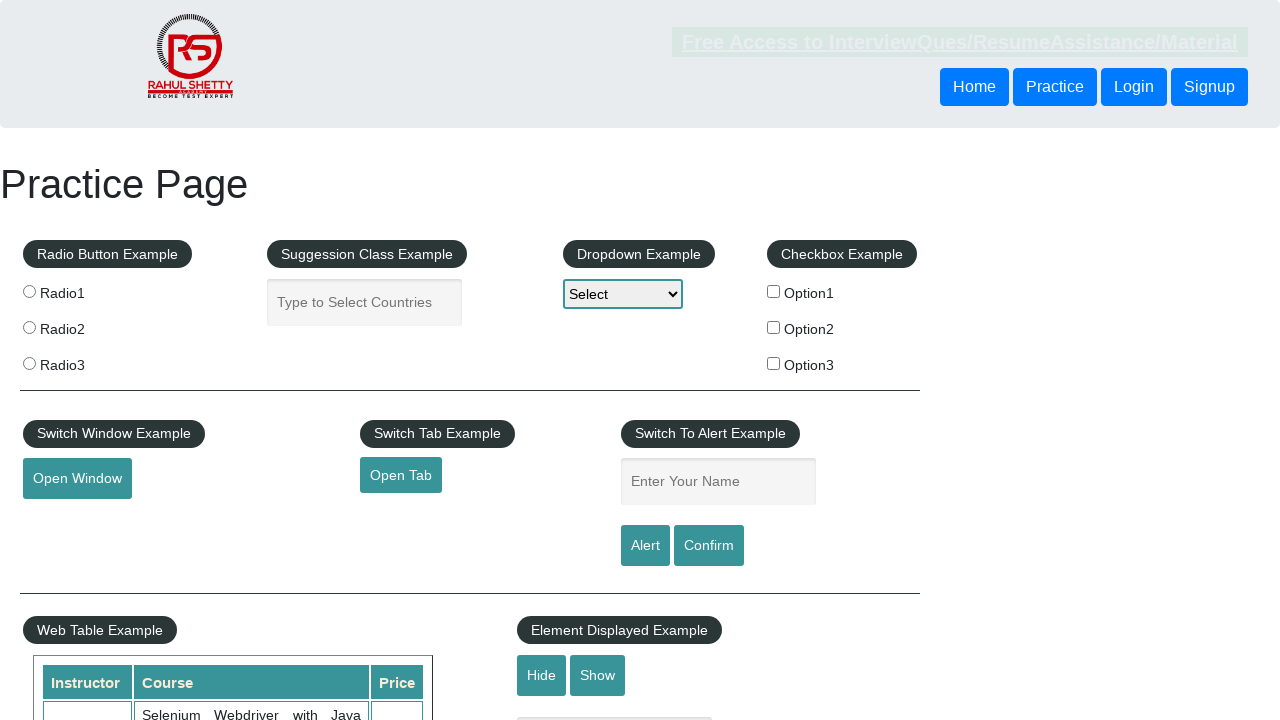

Waited for parent-traversed button to become visible
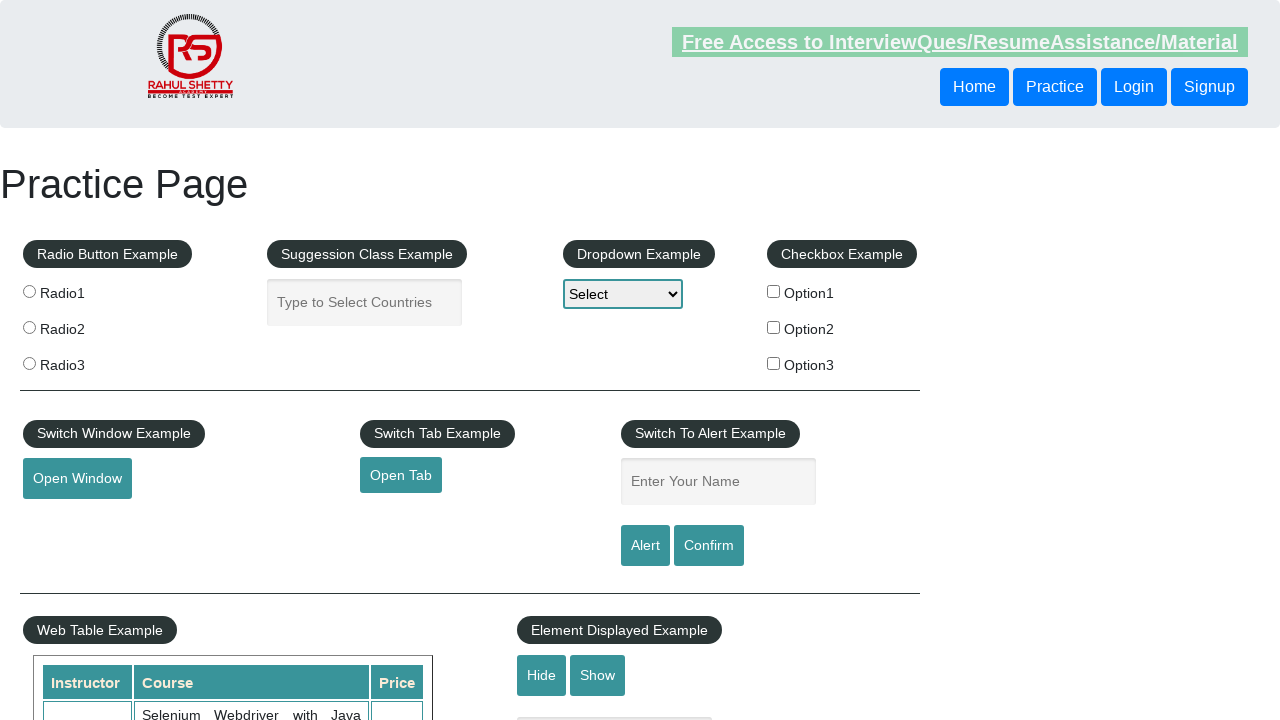

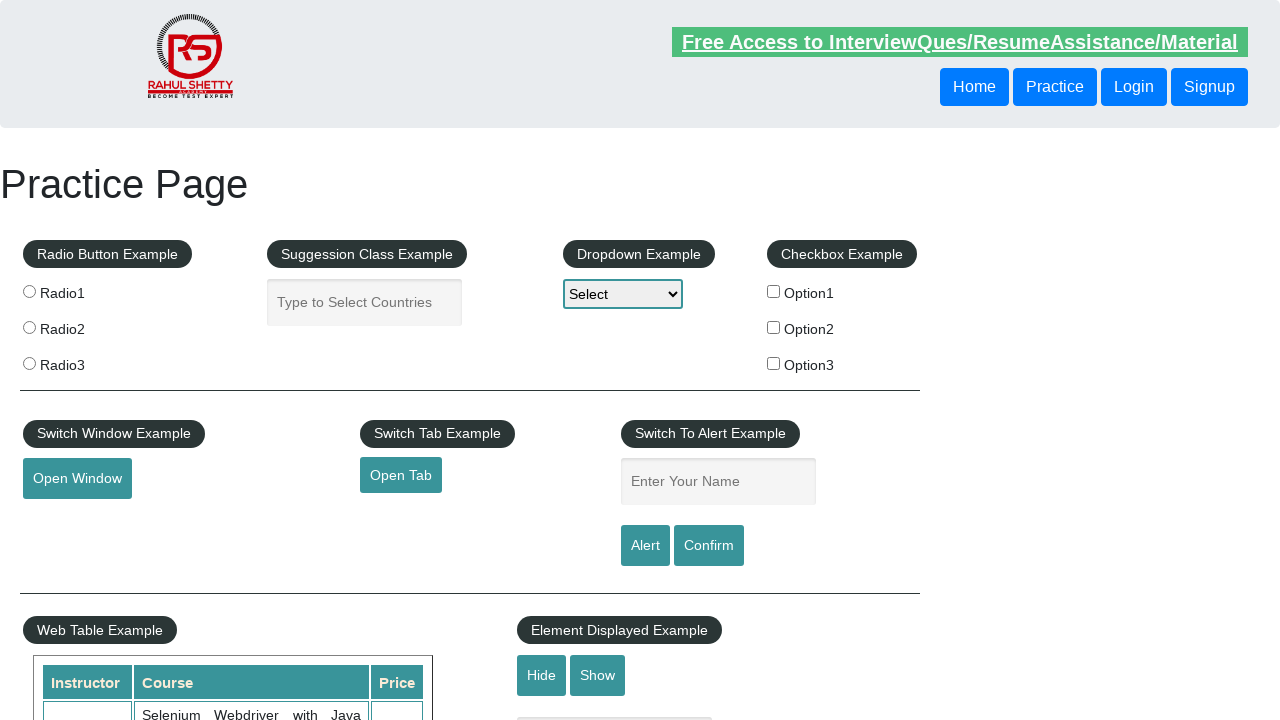